Takes a screenshot of code formatted on carbon.now.sh by navigating to the page and clicking the Export button to download the generated image.

Starting URL: https://carbon.now.sh/?l=auto&code=print%28%22Hello%20World%22%29

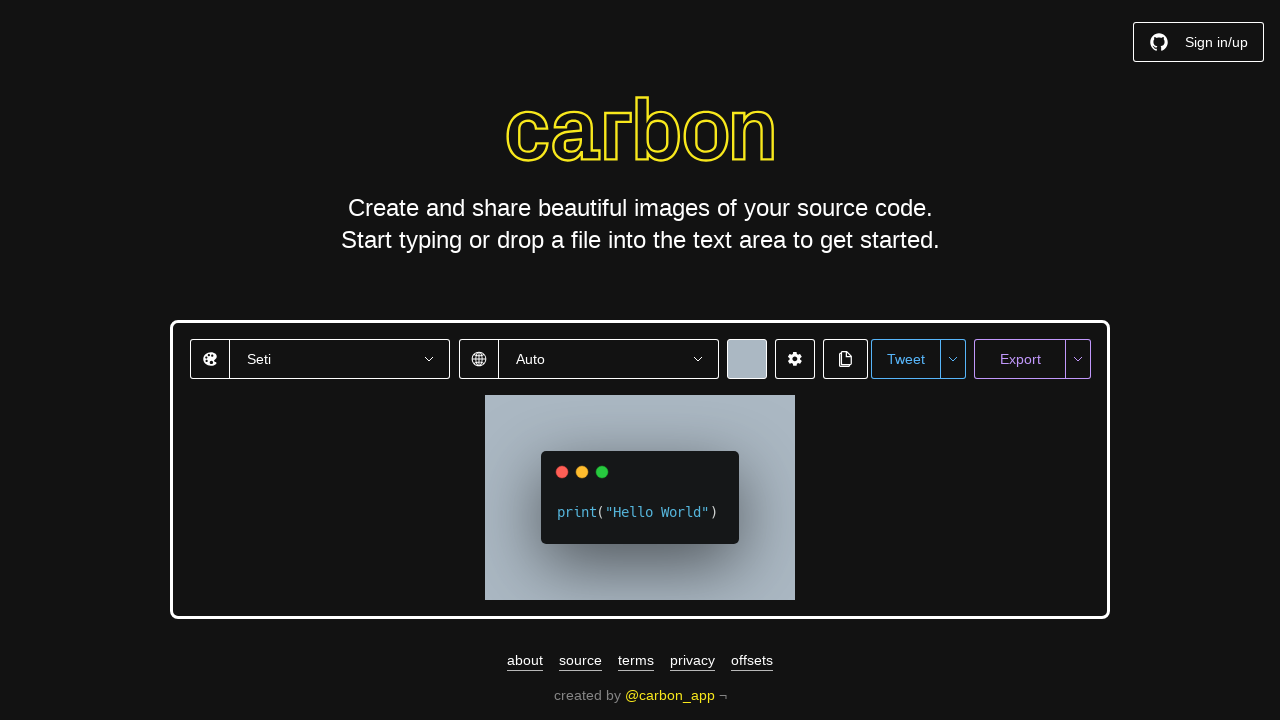

Waited for page to fully load (networkidle)
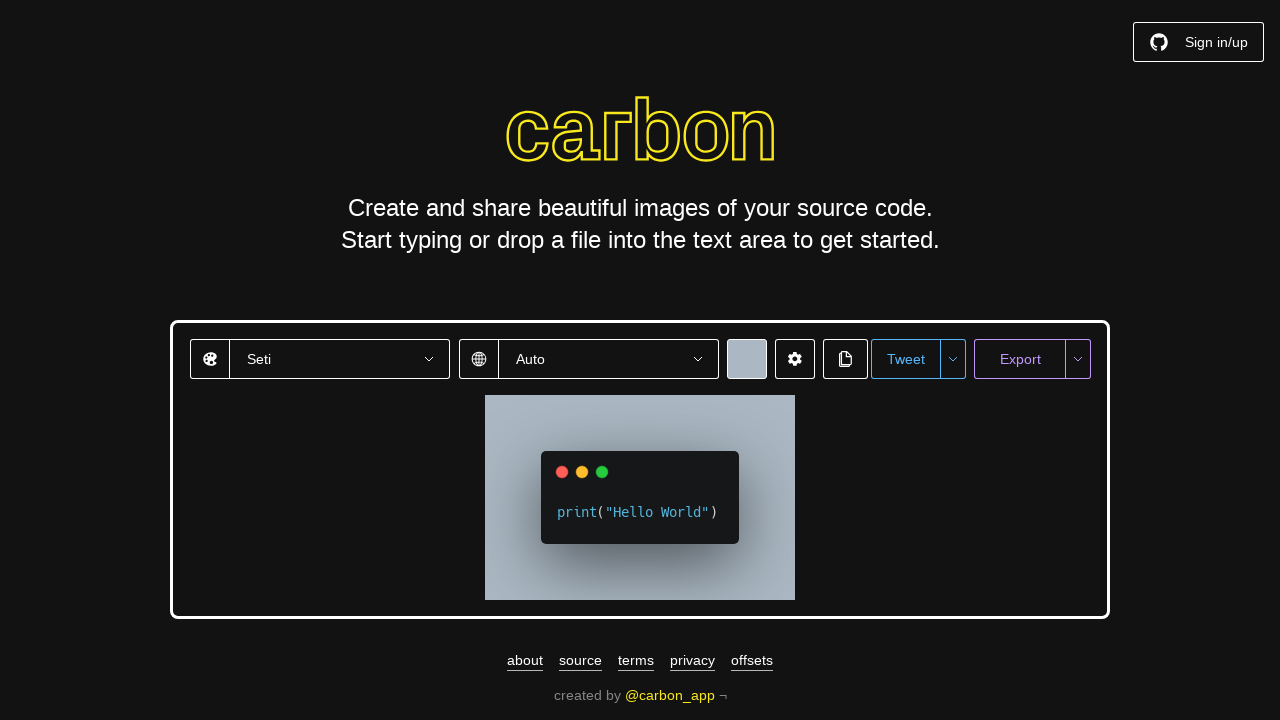

Clicked Export button to download formatted code image at (1020, 359) on xpath=//button[contains(text(),'Export')]
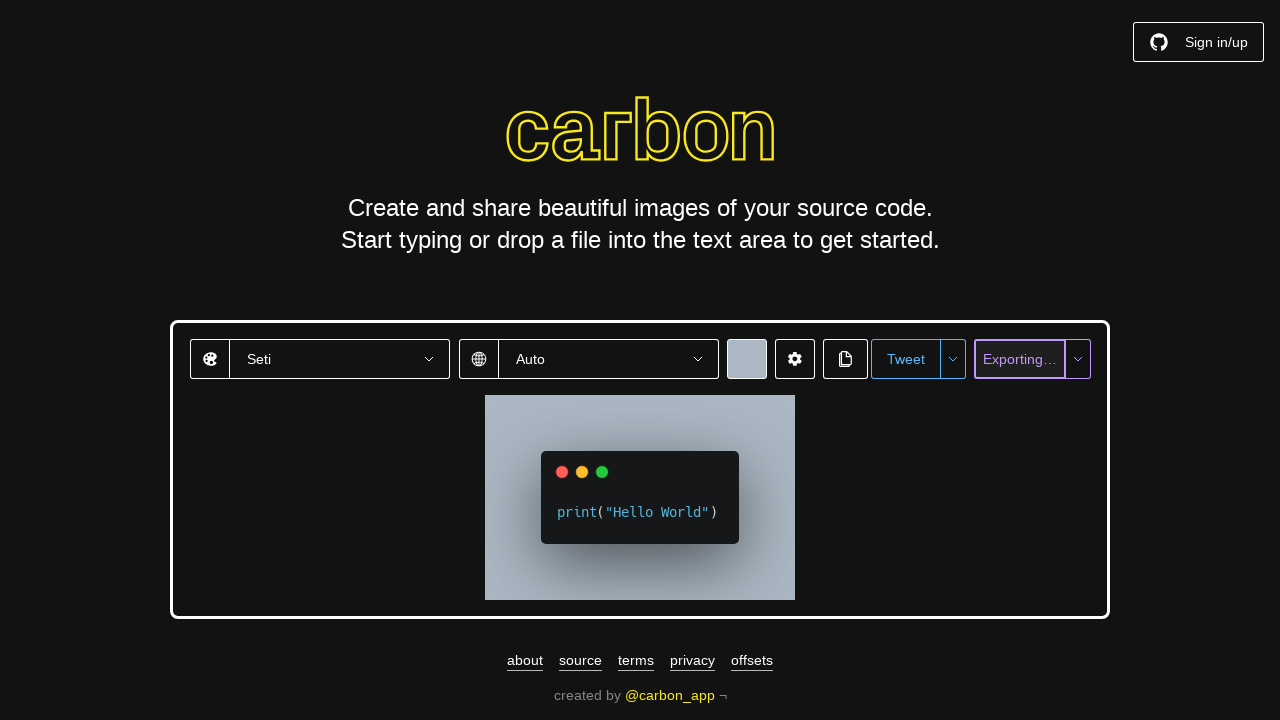

Waited 2 seconds for download to initiate
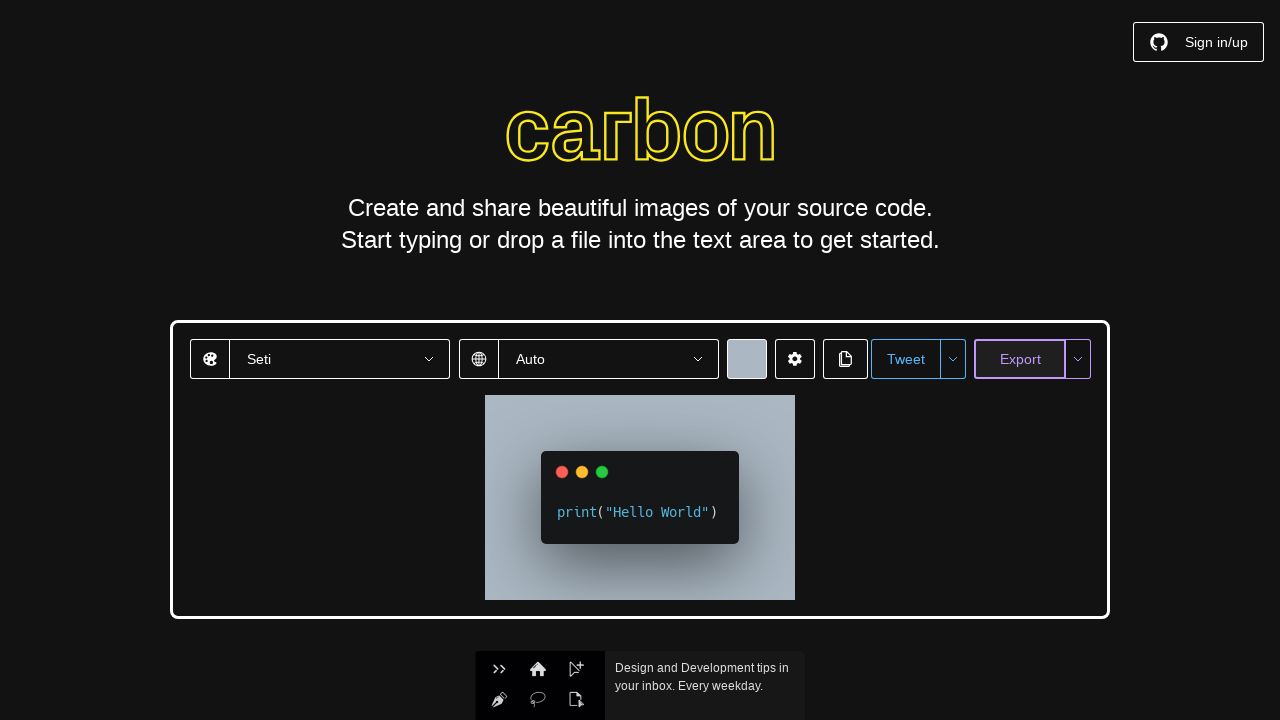

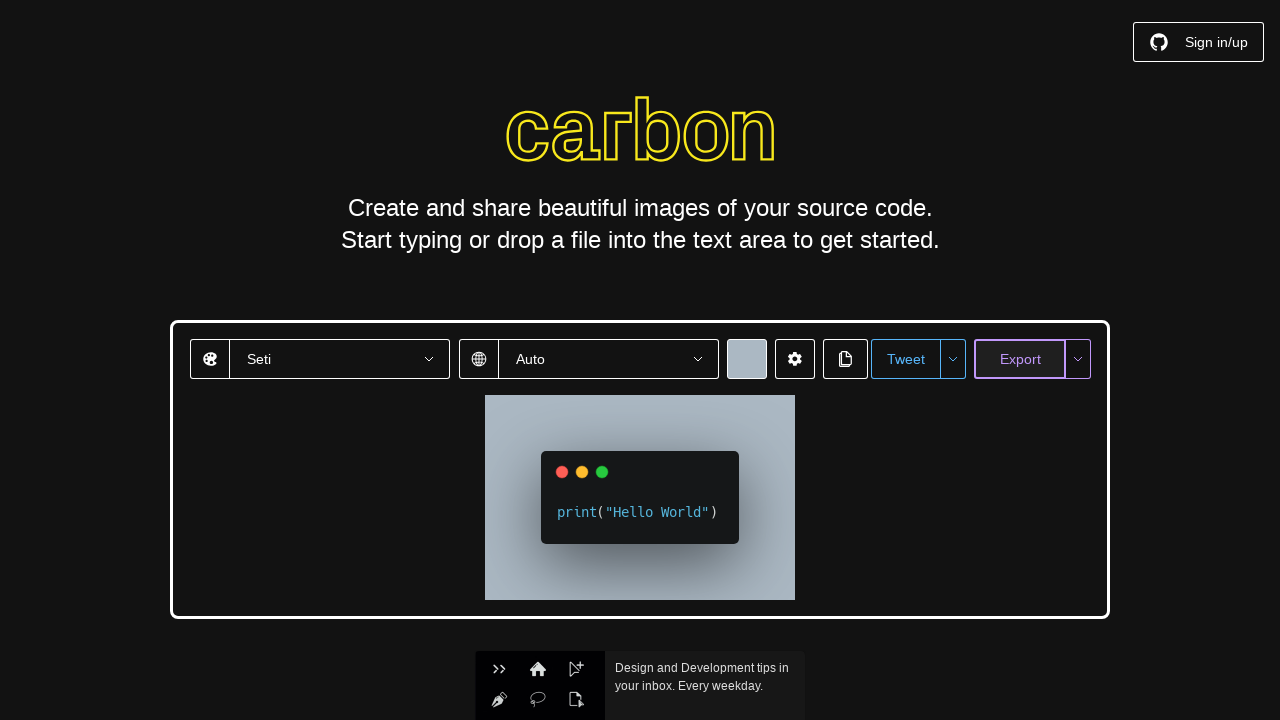